Tests dynamic content loading by clicking a button and waiting for content to appear

Starting URL: https://the-internet.herokuapp.com/dynamic_loading/2

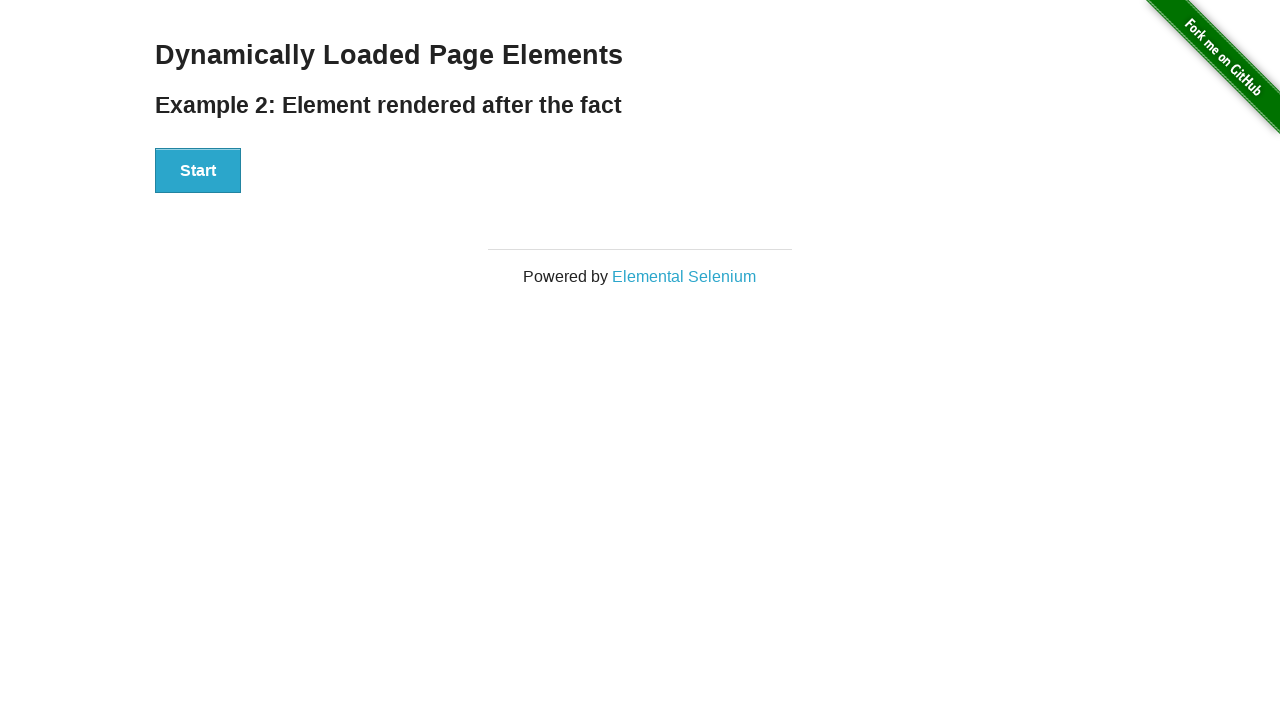

Clicked the Start button to begin loading at (198, 171) on xpath=//button[text()="Start"]
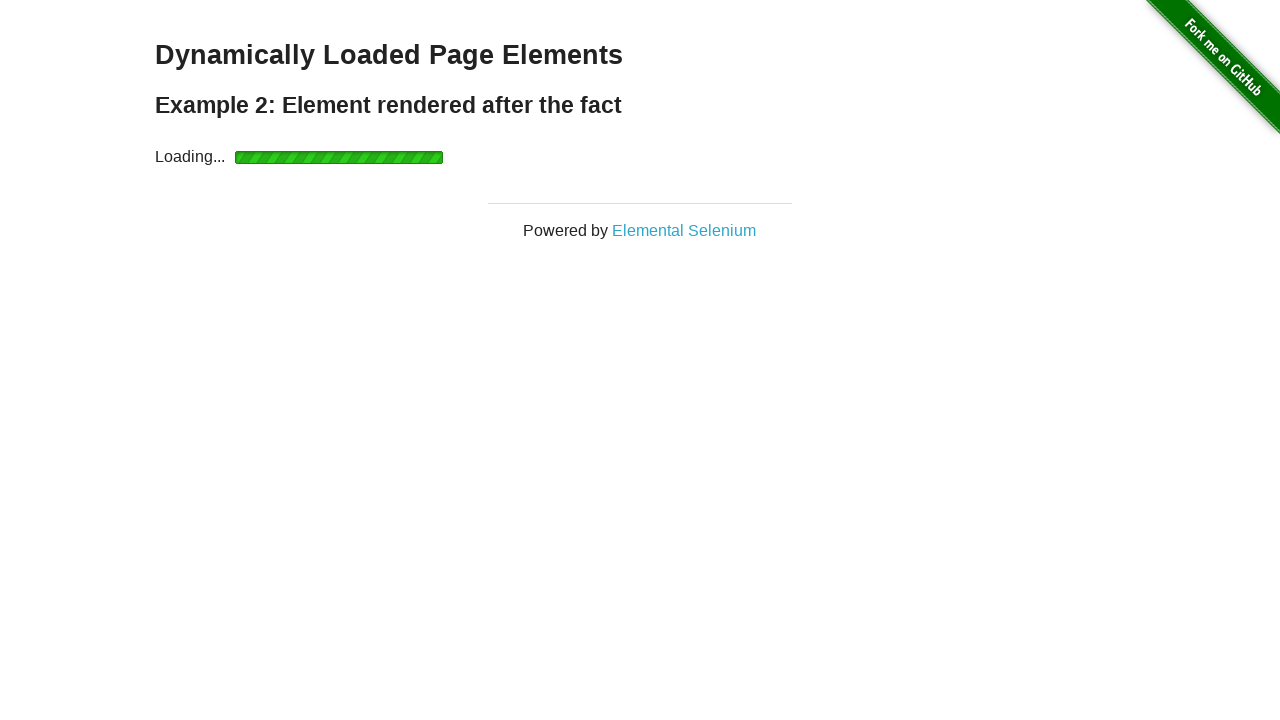

Dynamically loaded content appeared - 'Hello World!' heading is now visible
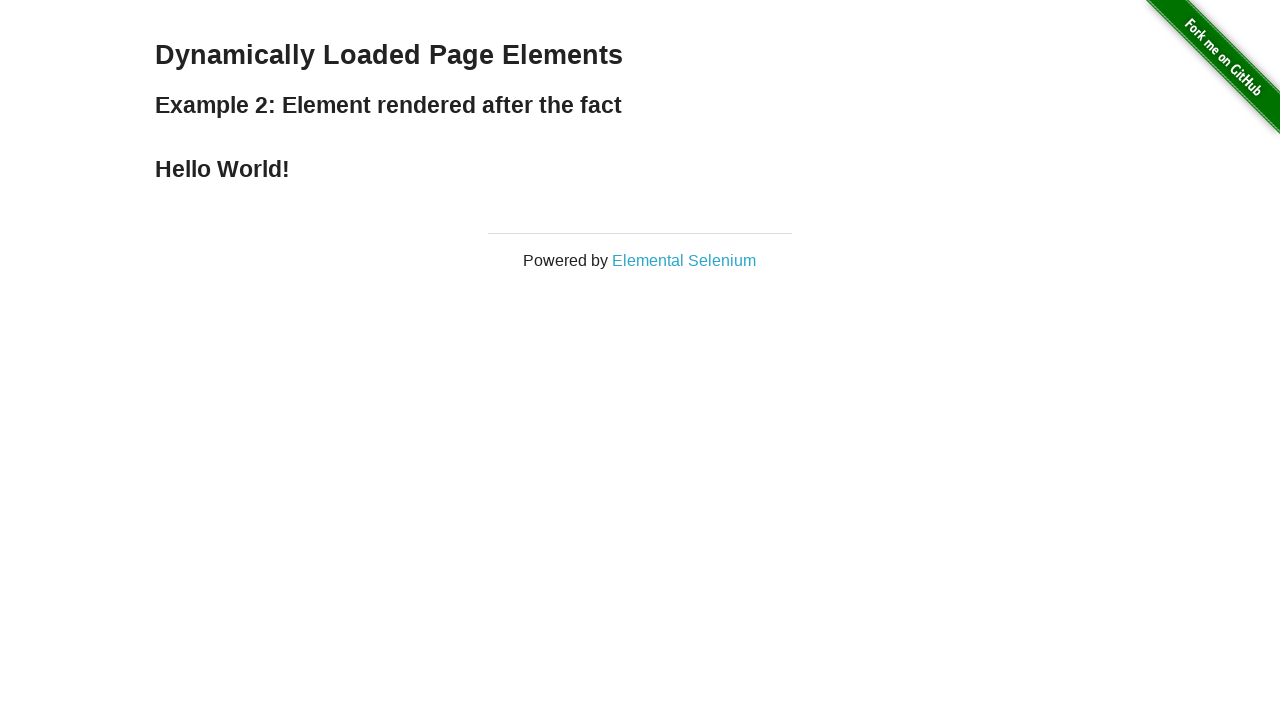

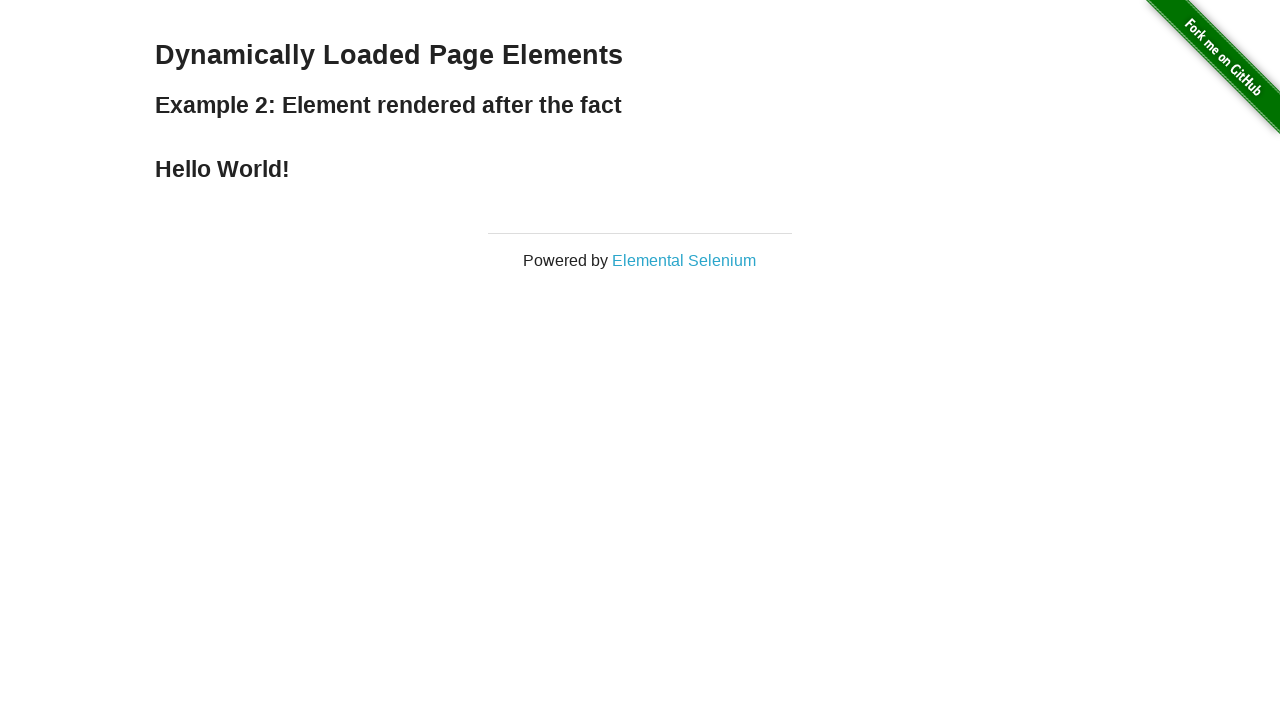